Tests drag and drop functionality on jQuery UI demo page by dragging an element and dropping it onto a target area

Starting URL: http://jqueryui.com/droppable/

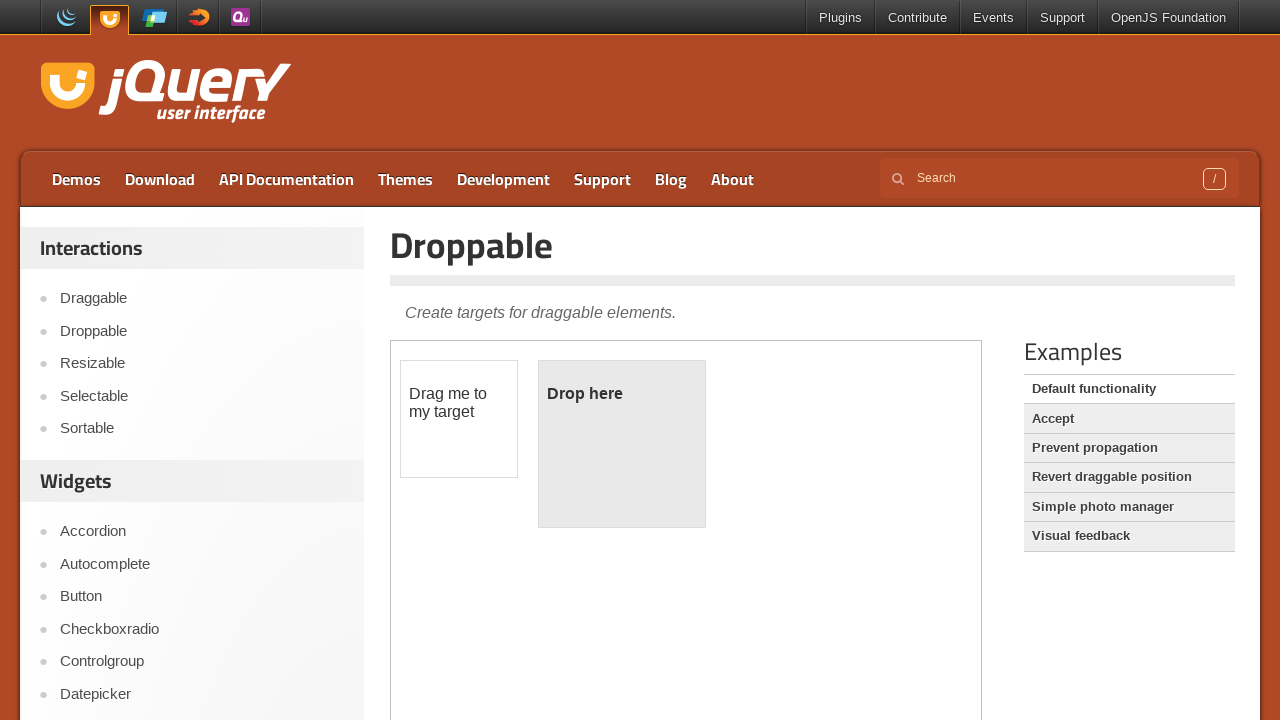

Selected the demo iframe containing drag and drop elements
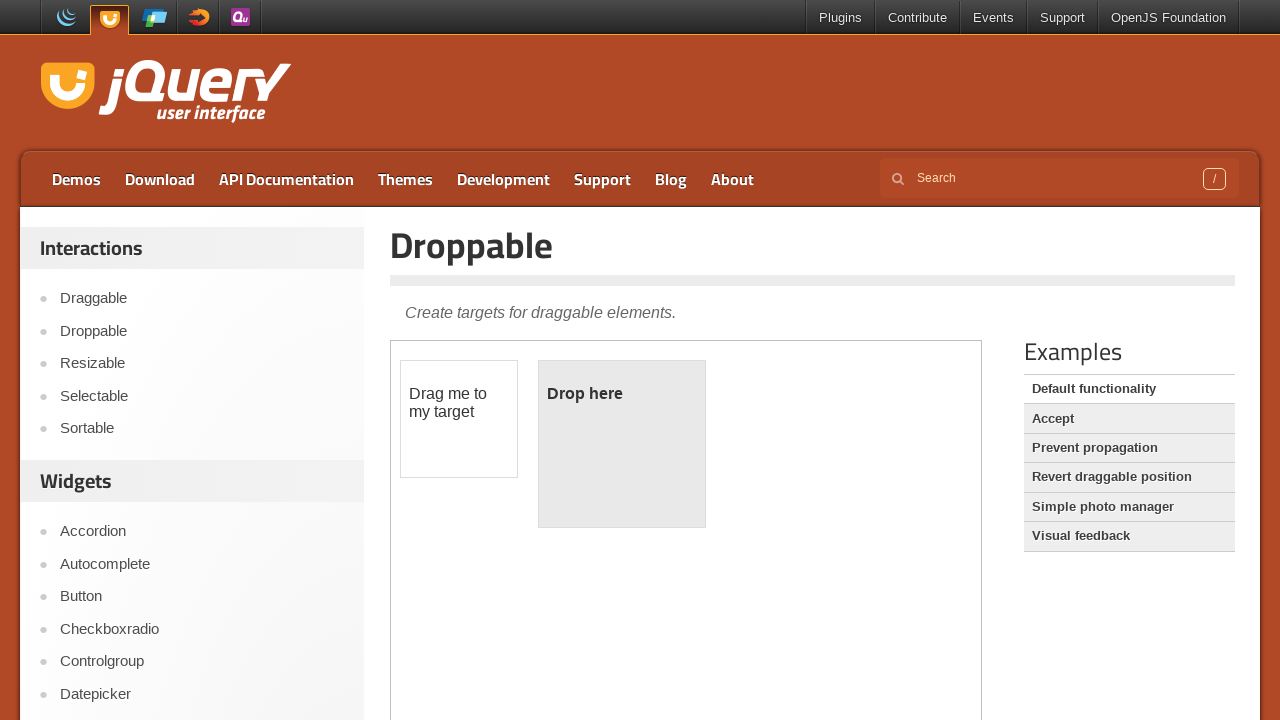

Located the draggable element
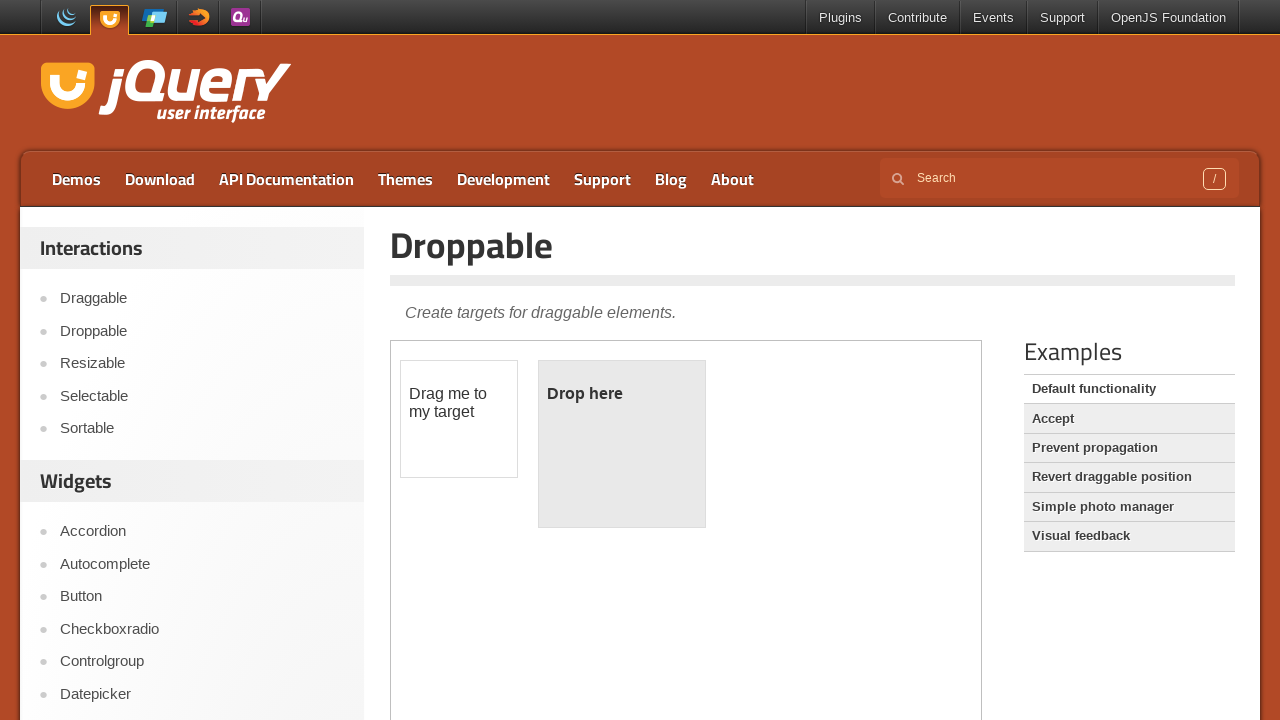

Located the droppable target element
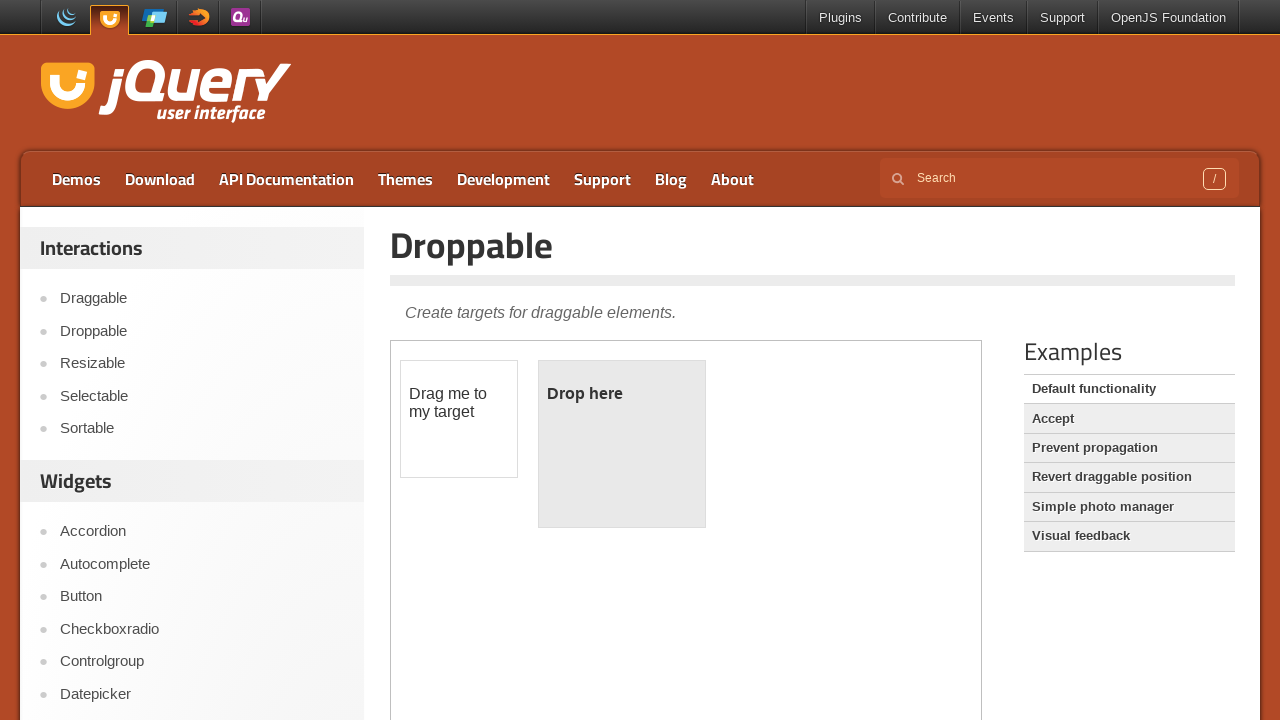

Dragged the element and dropped it onto the target area at (622, 444)
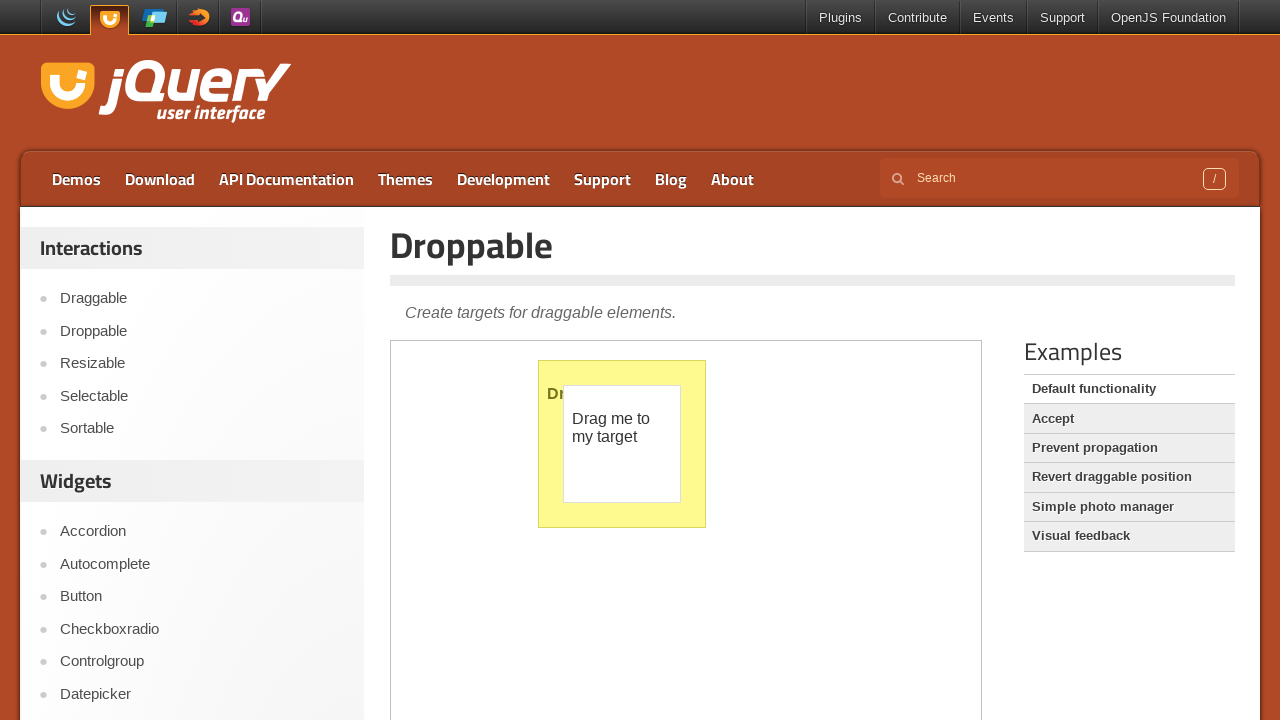

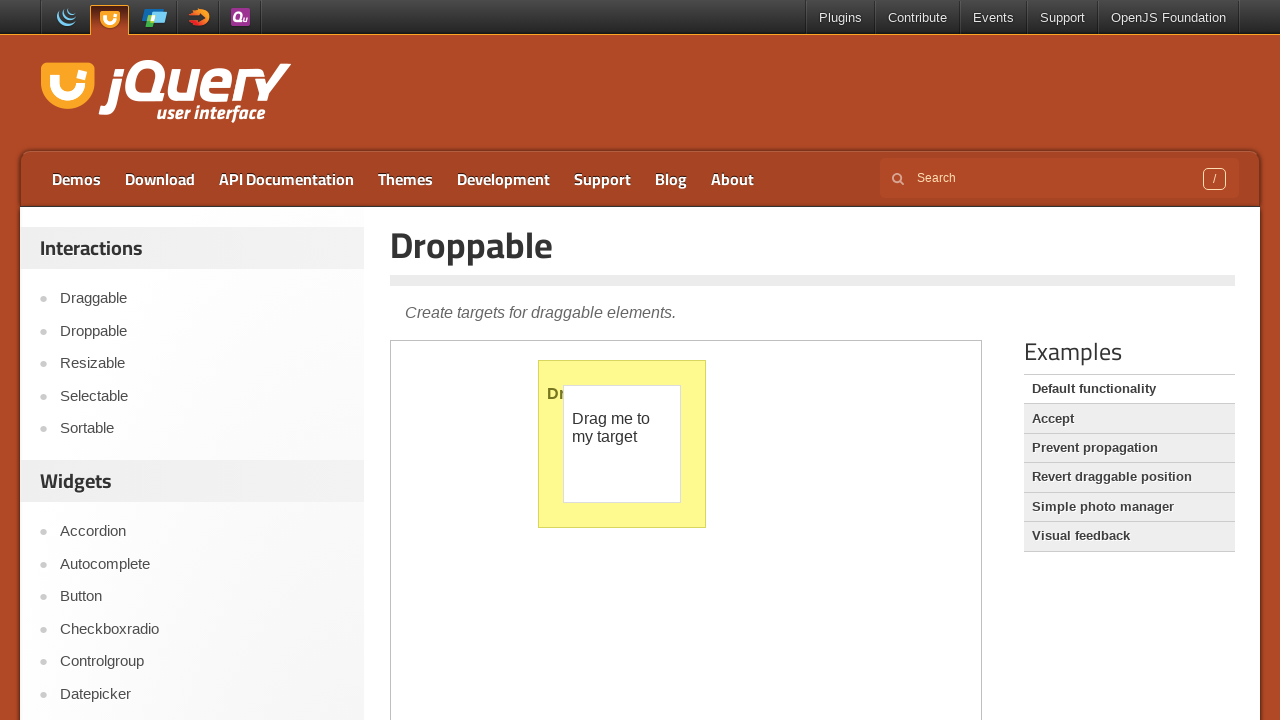